Tests dynamic loading functionality by clicking a start button and waiting for dynamically loaded text to appear

Starting URL: https://the-internet.herokuapp.com/dynamic_loading/2

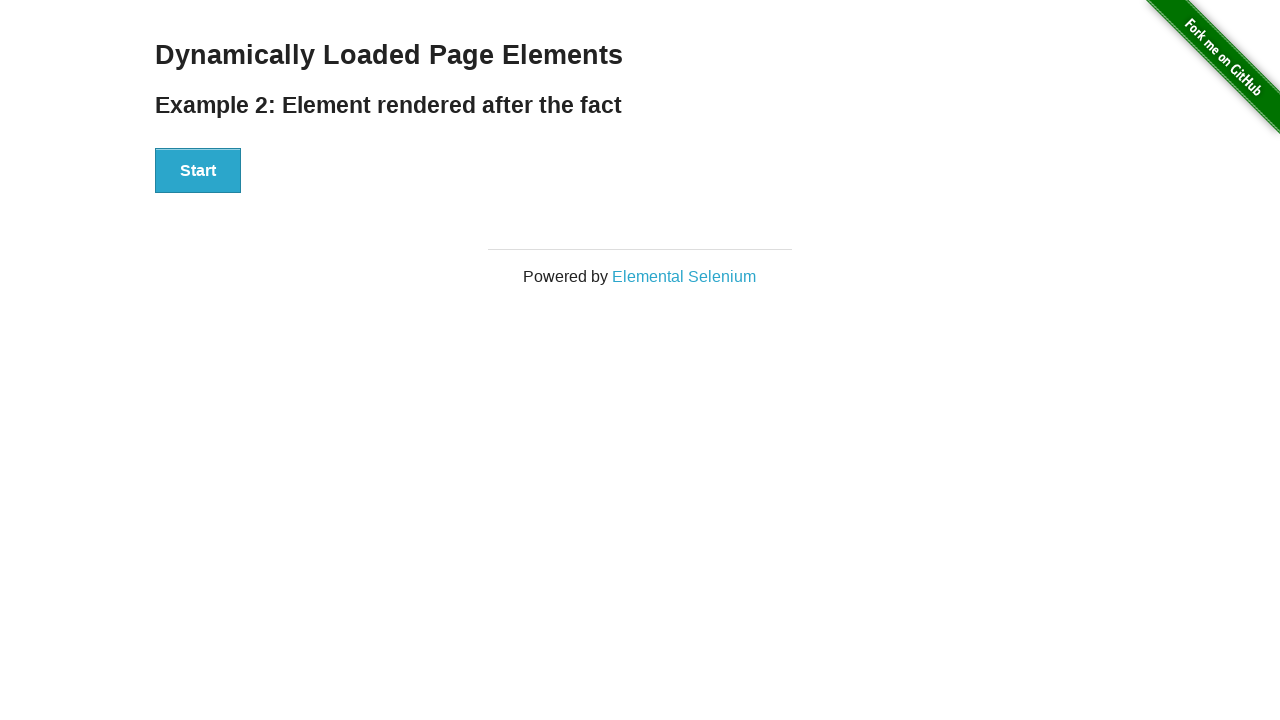

Clicked start button to trigger dynamic loading at (198, 171) on xpath=//button
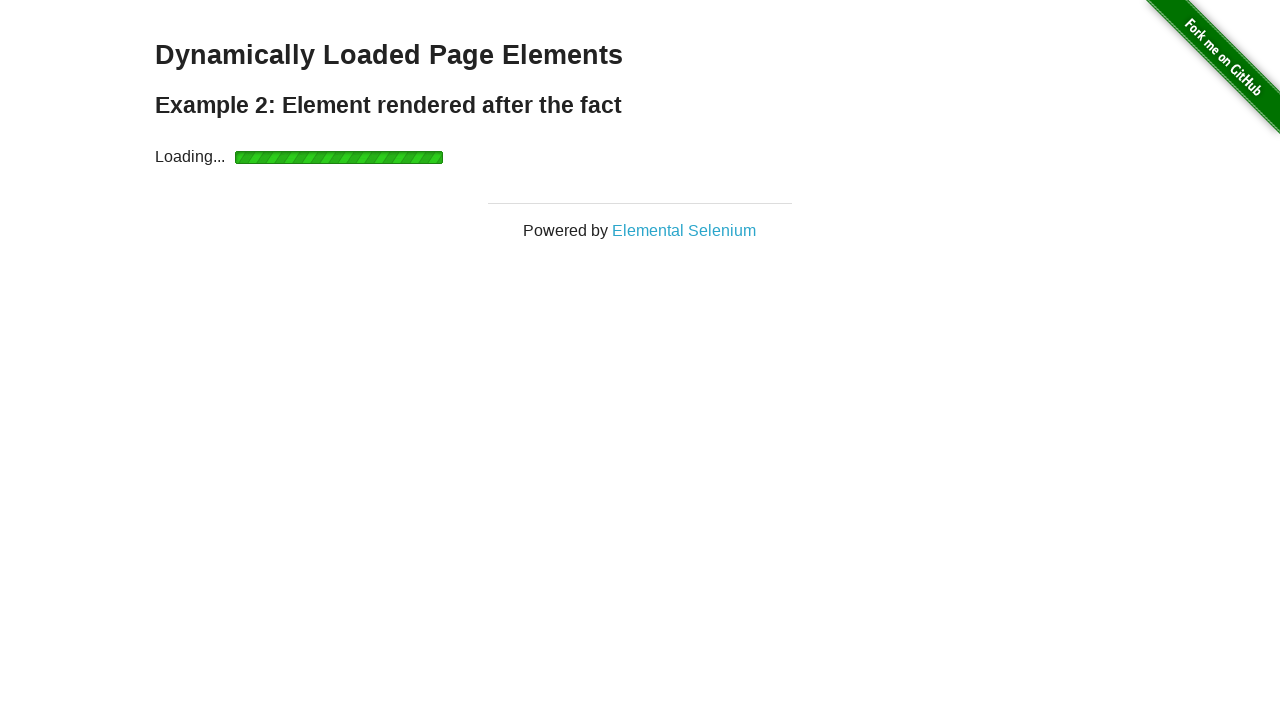

Waited for dynamically loaded text to appear
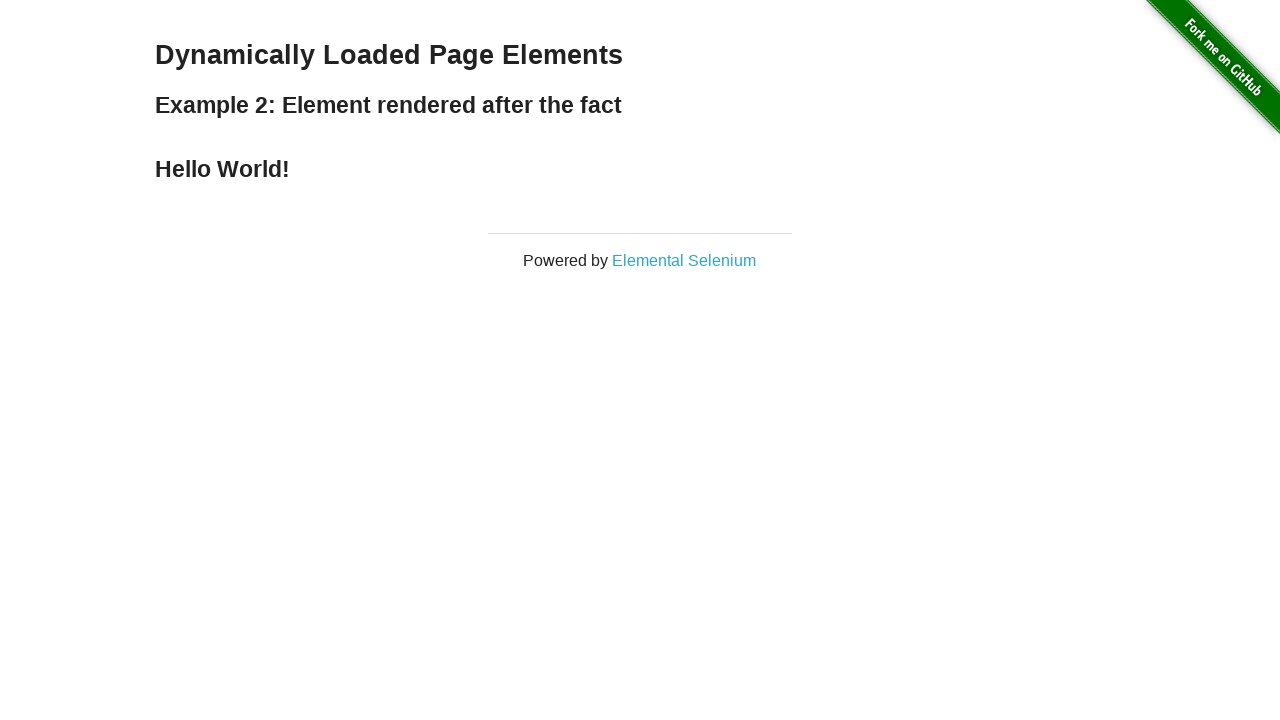

Located the finish text element
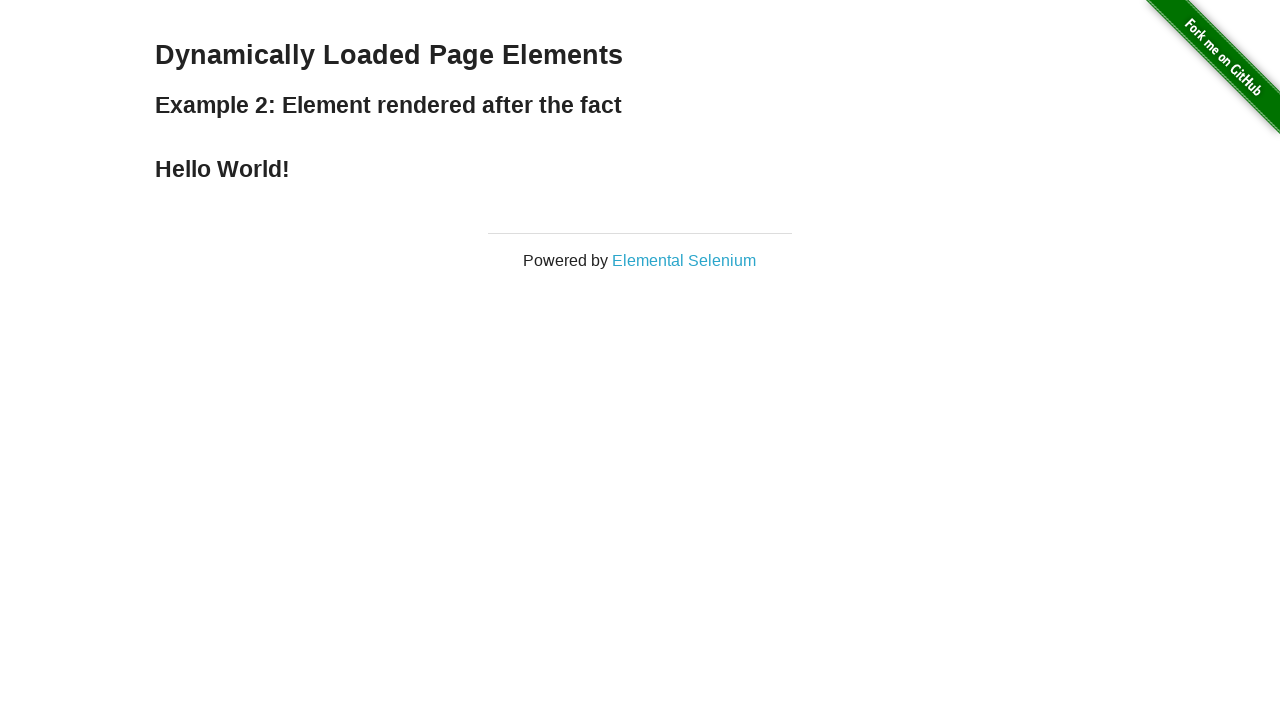

Verified finish text element is visible
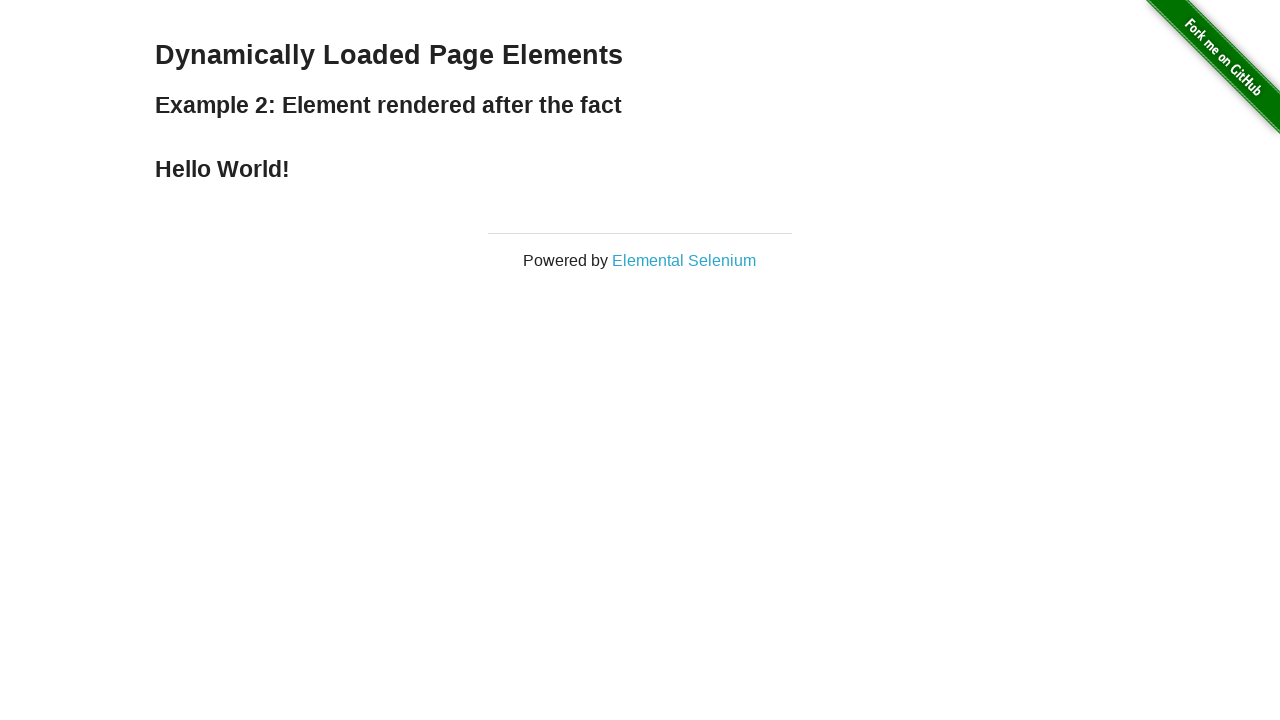

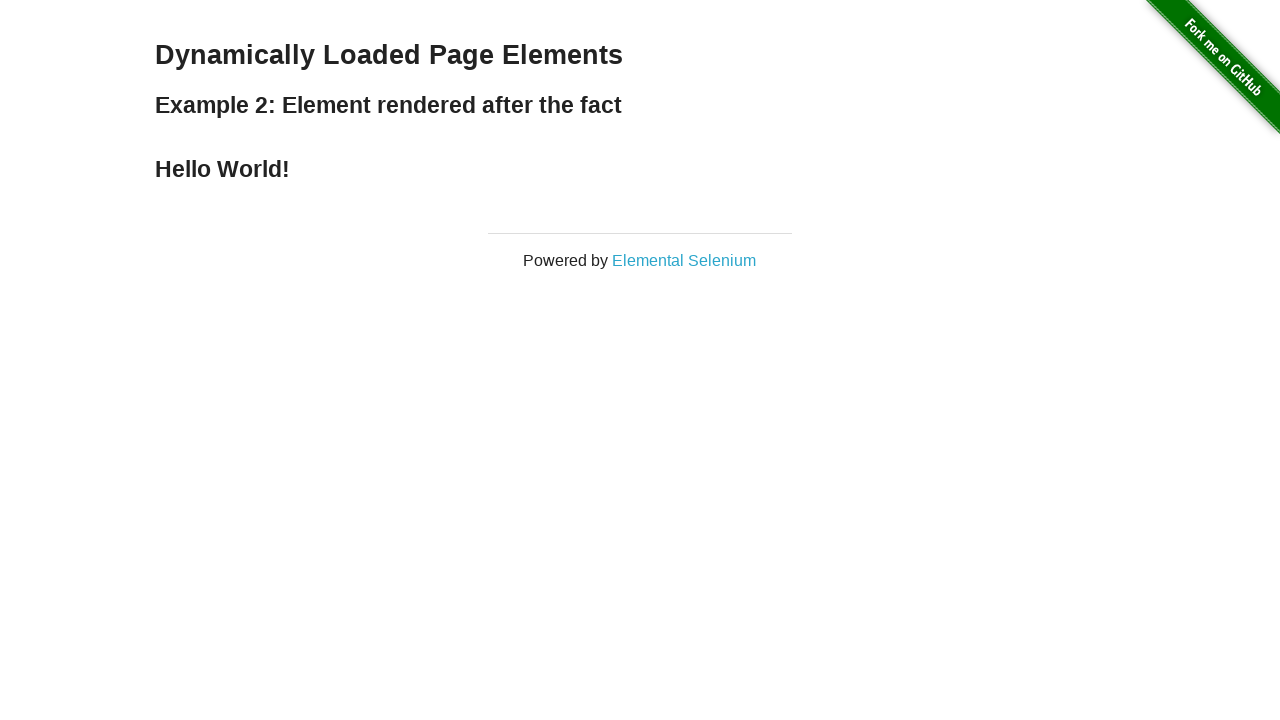